Validates the DuckDuckGo homepage title by navigating to the site and checking the page title

Starting URL: https://duckduckgo.com/

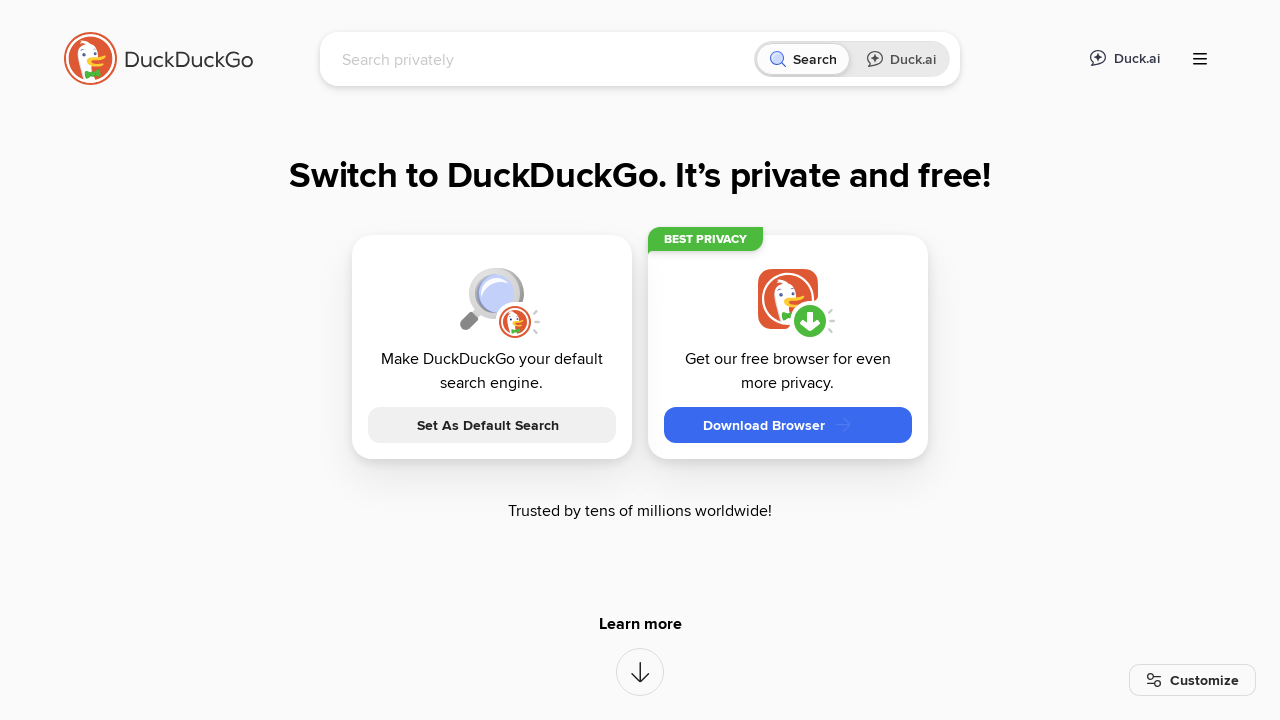

Navigated to DuckDuckGo homepage
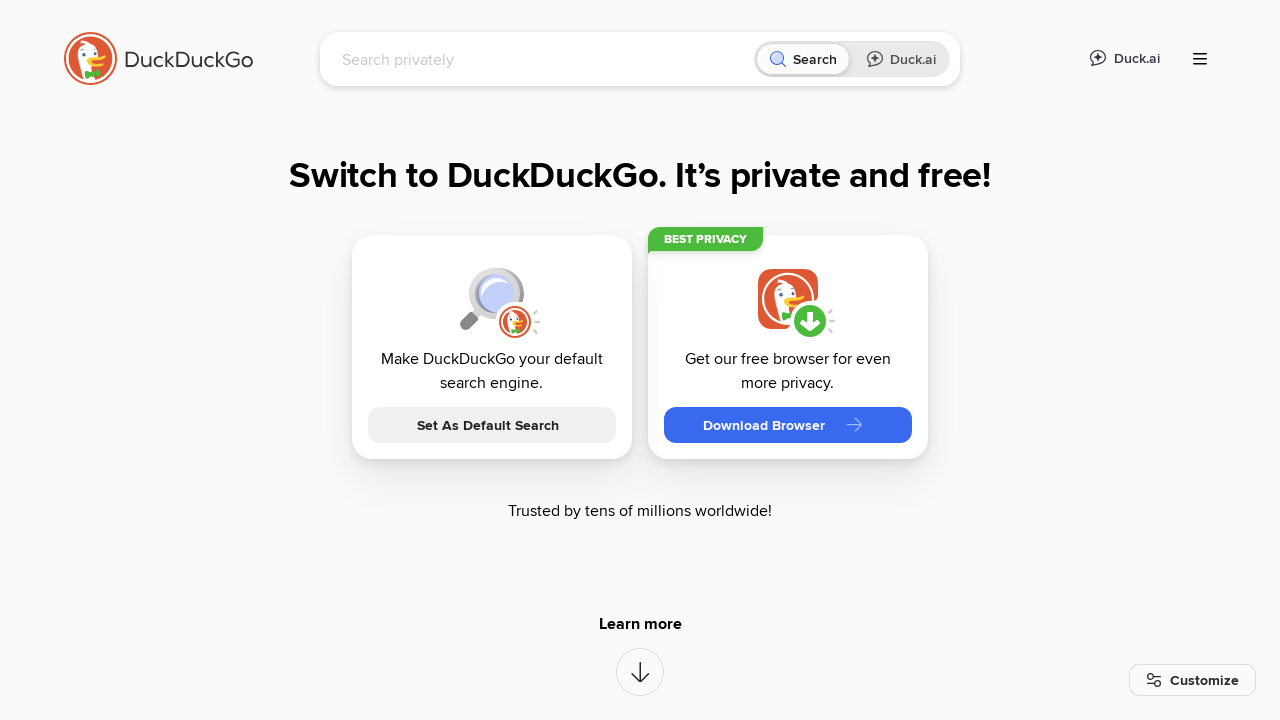

Verified page title contains 'DuckDuckGo'
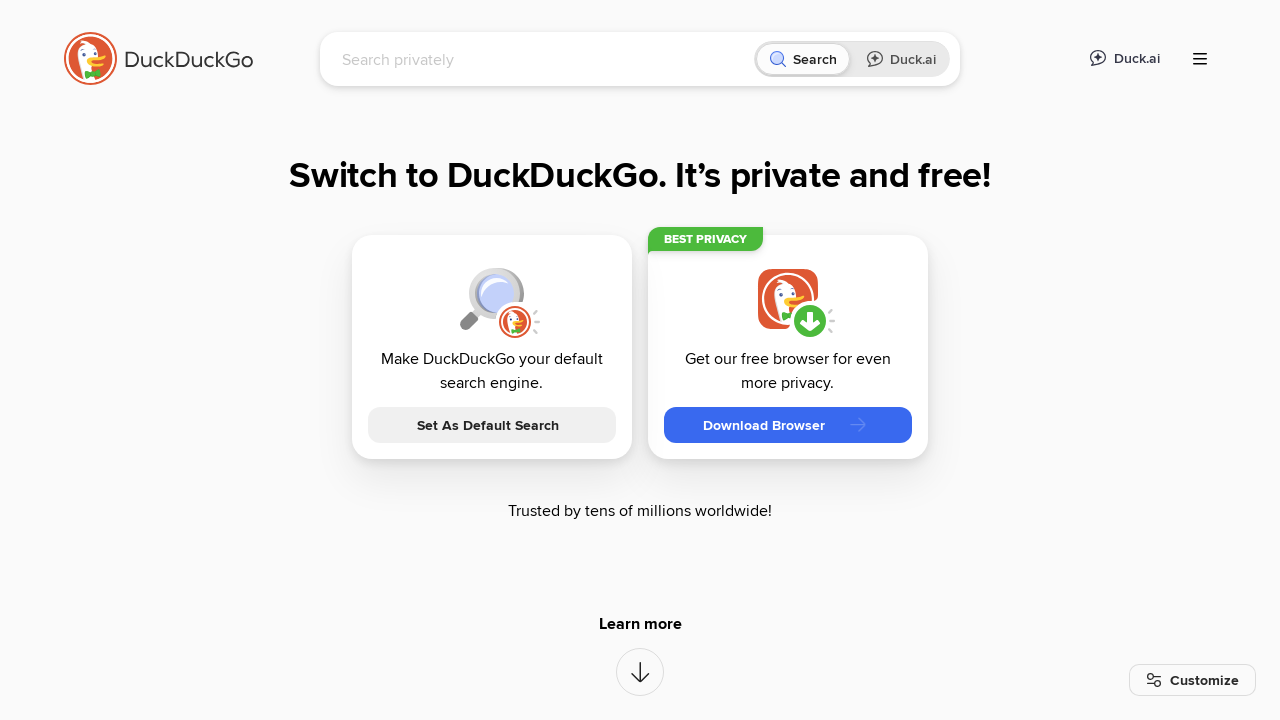

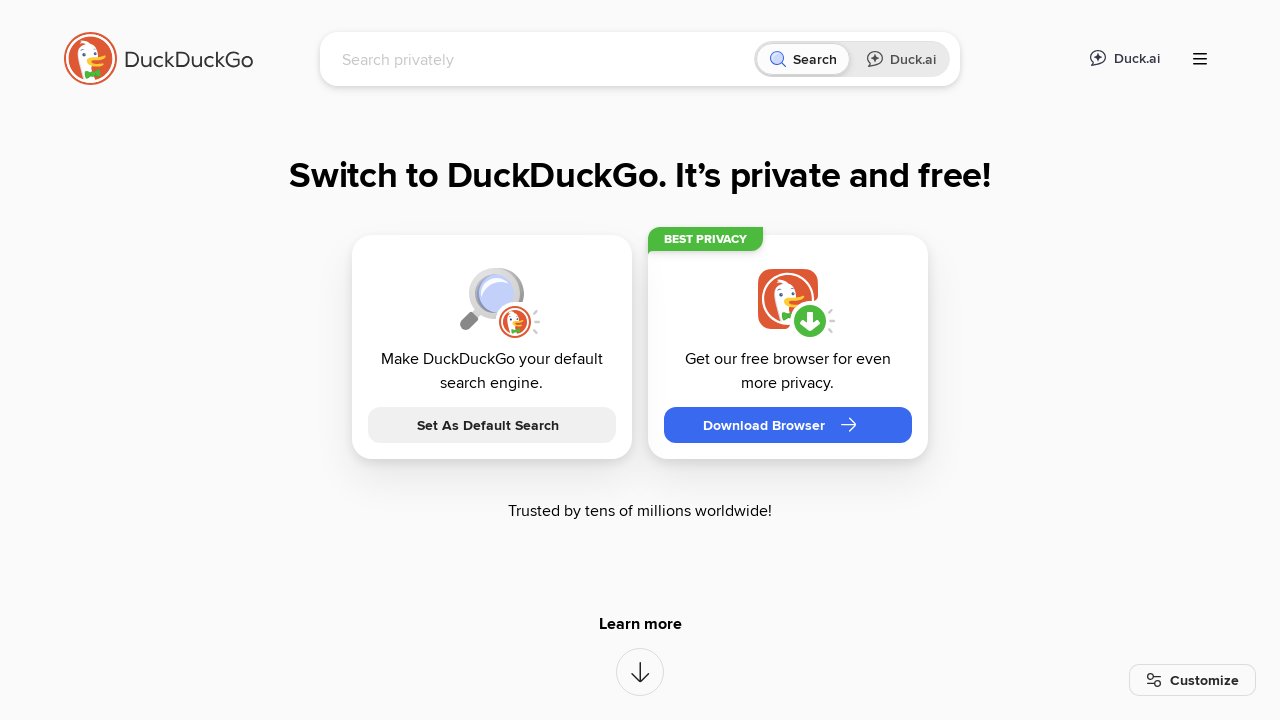